Tests click-and-hold functionality to select a continuous block of items from item 1 to item 8 in a selectable list

Starting URL: https://automationfc.github.io/jquery-selectable/

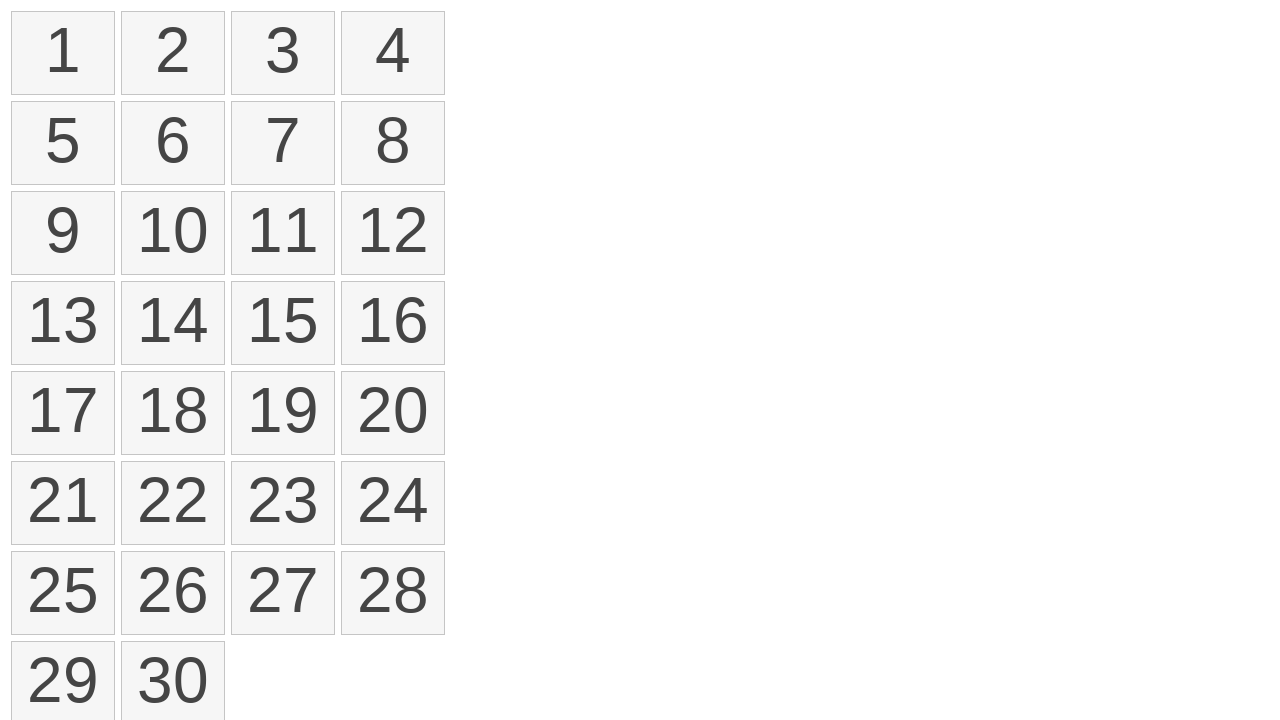

Retrieved all selectable list items from the page
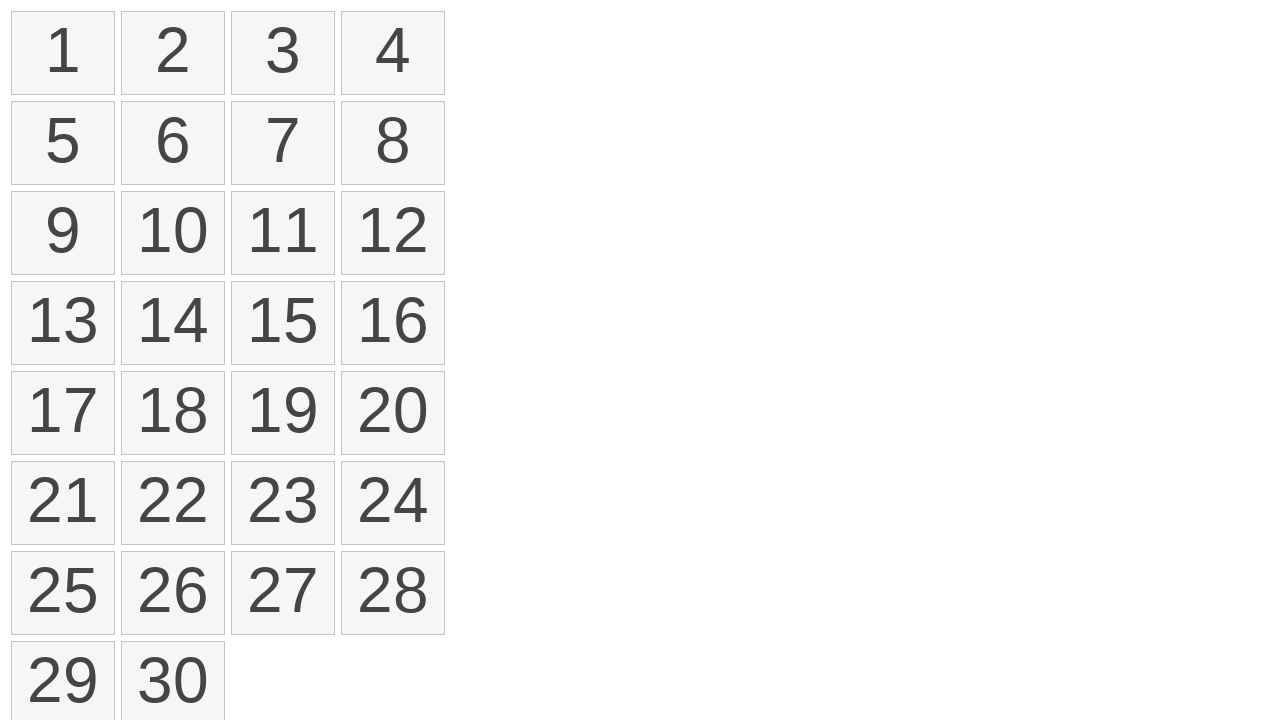

Hovered over the first list item (item 1) at (63, 53) on ol#selectable>li >> nth=0
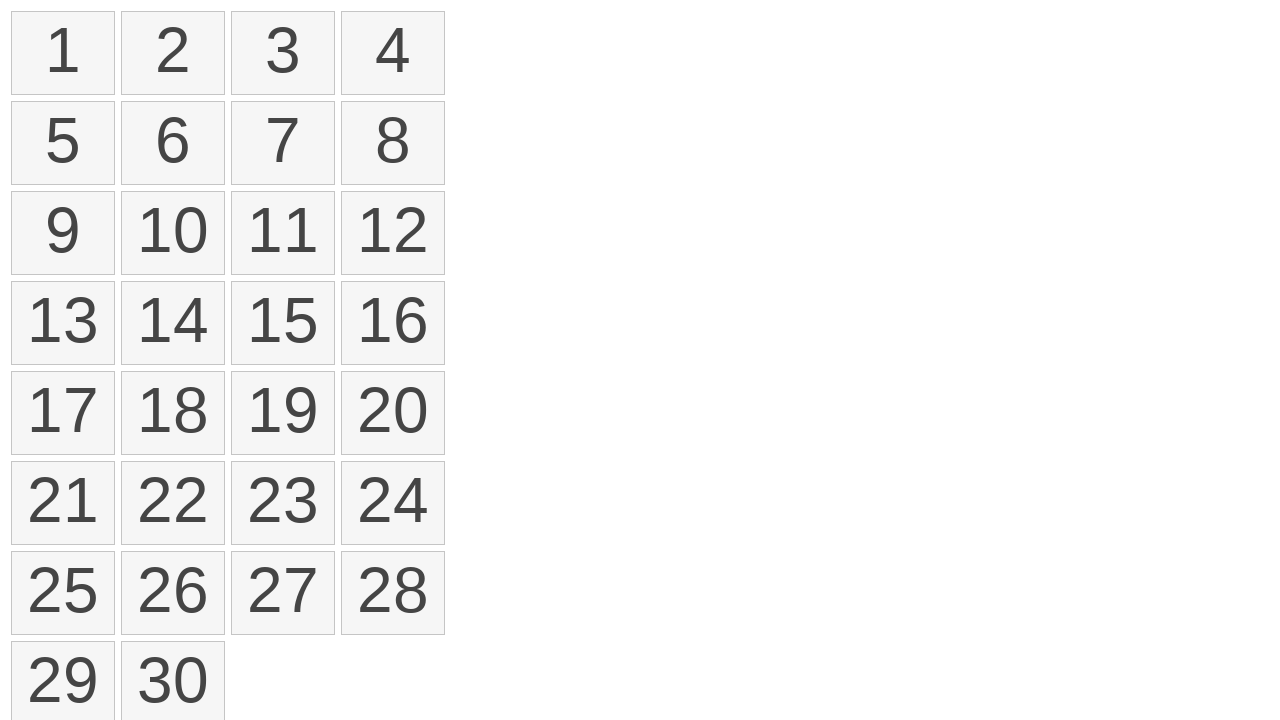

Pressed and held down the mouse button on item 1 at (63, 53)
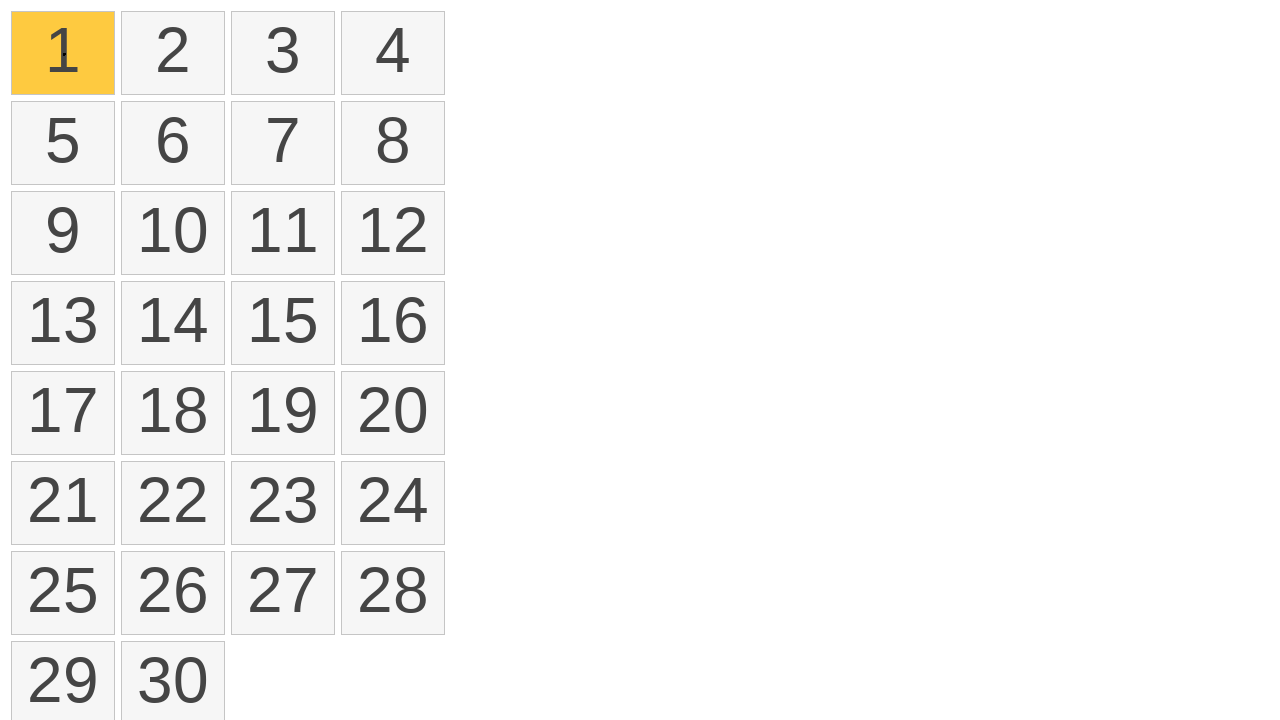

Moved mouse to the 8th list item while holding button down at (393, 143) on ol#selectable>li >> nth=7
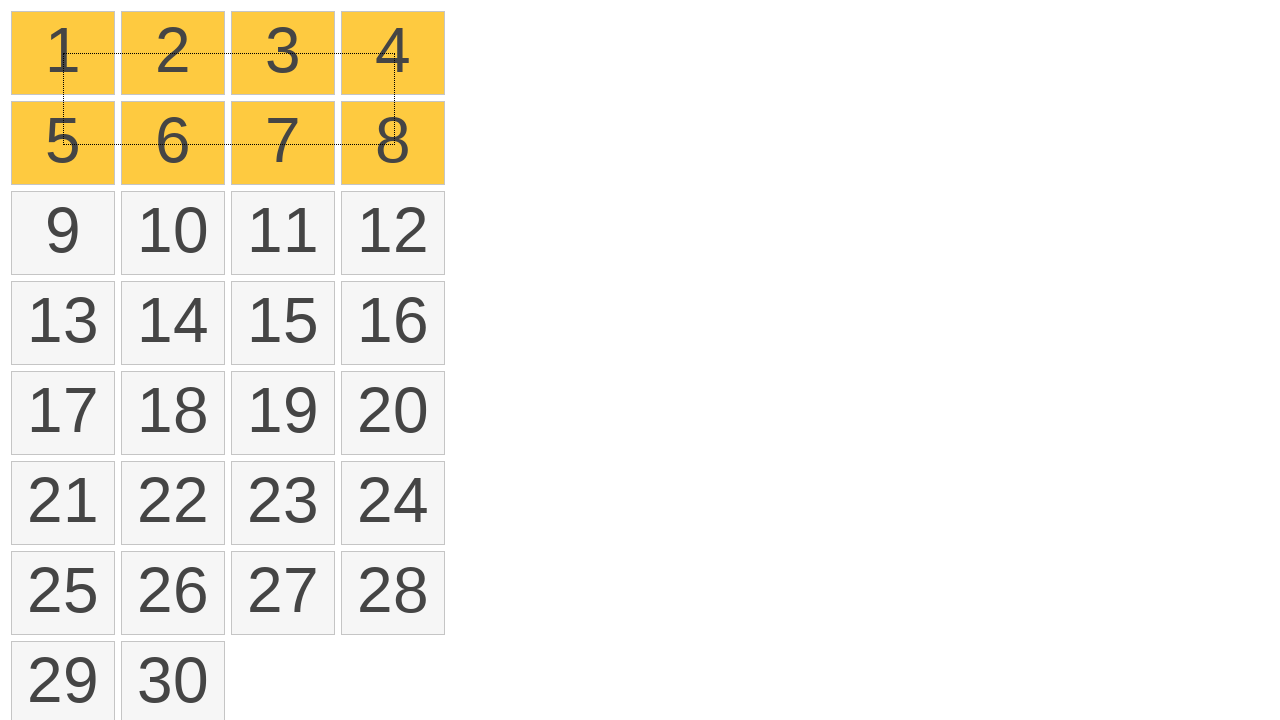

Released the mouse button to complete the click-and-hold selection at (393, 143)
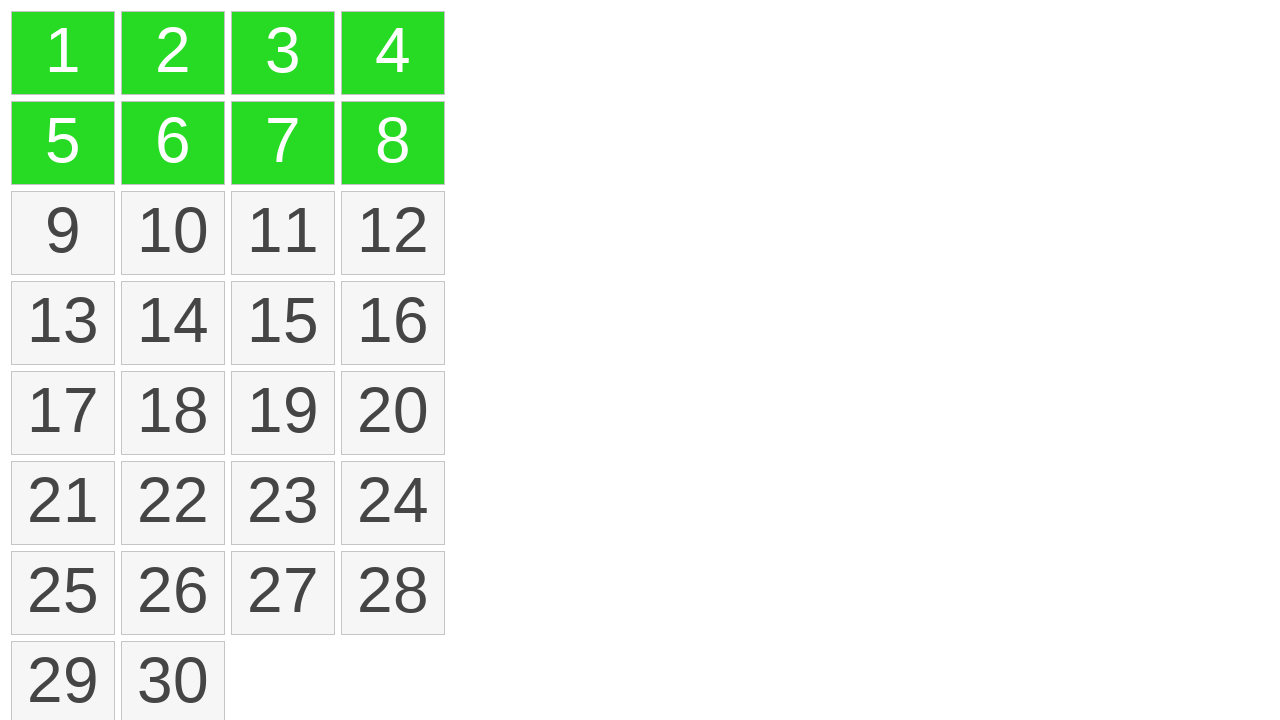

Located all selected items in the list
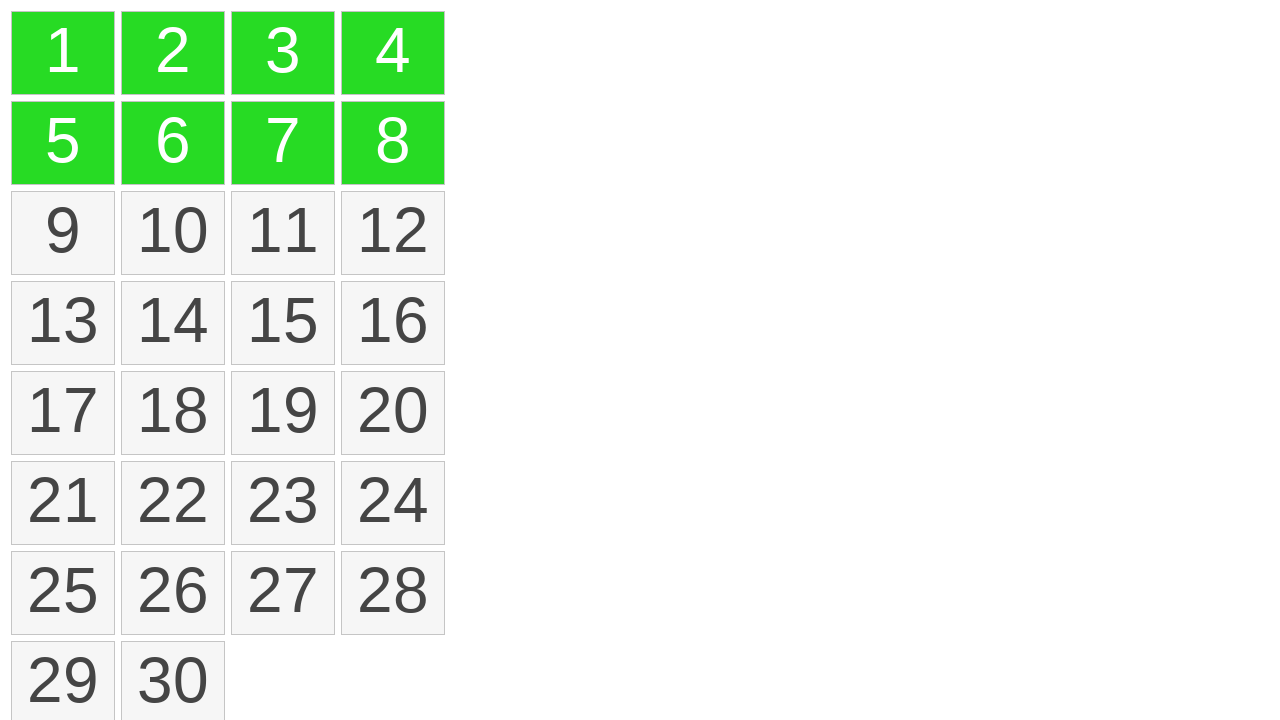

Verified that exactly 8 items are selected
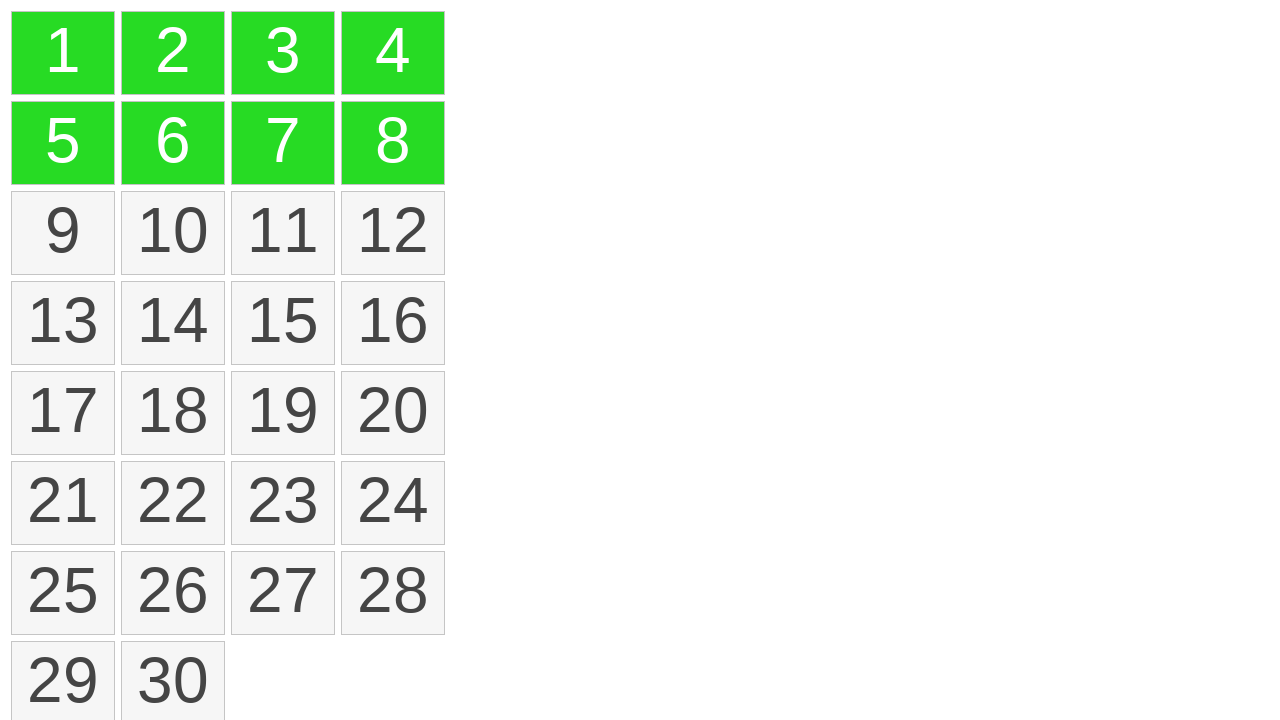

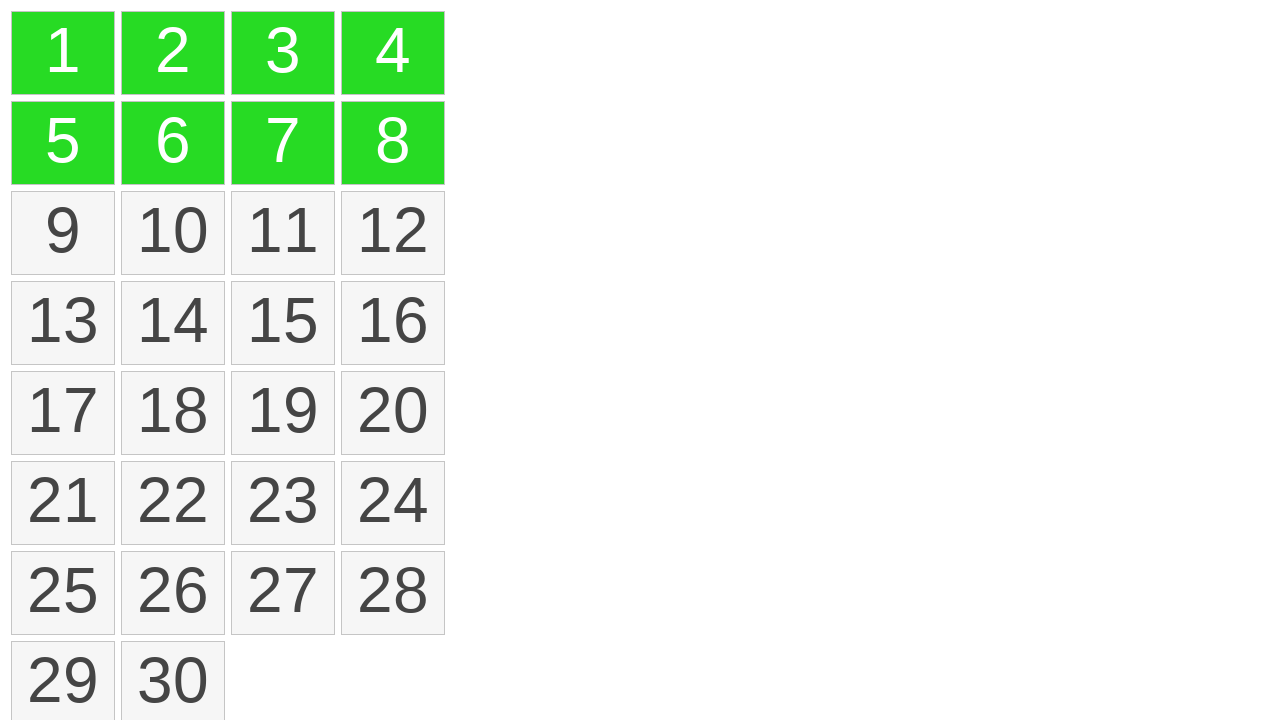